Tests a multi-selection dropdown combo tree by clicking to open it, iterating through all dropdown elements, and selecting items until reaching "choice 6"

Starting URL: https://www.jqueryscript.net/demo/Drop-Down-Combo-Tree/

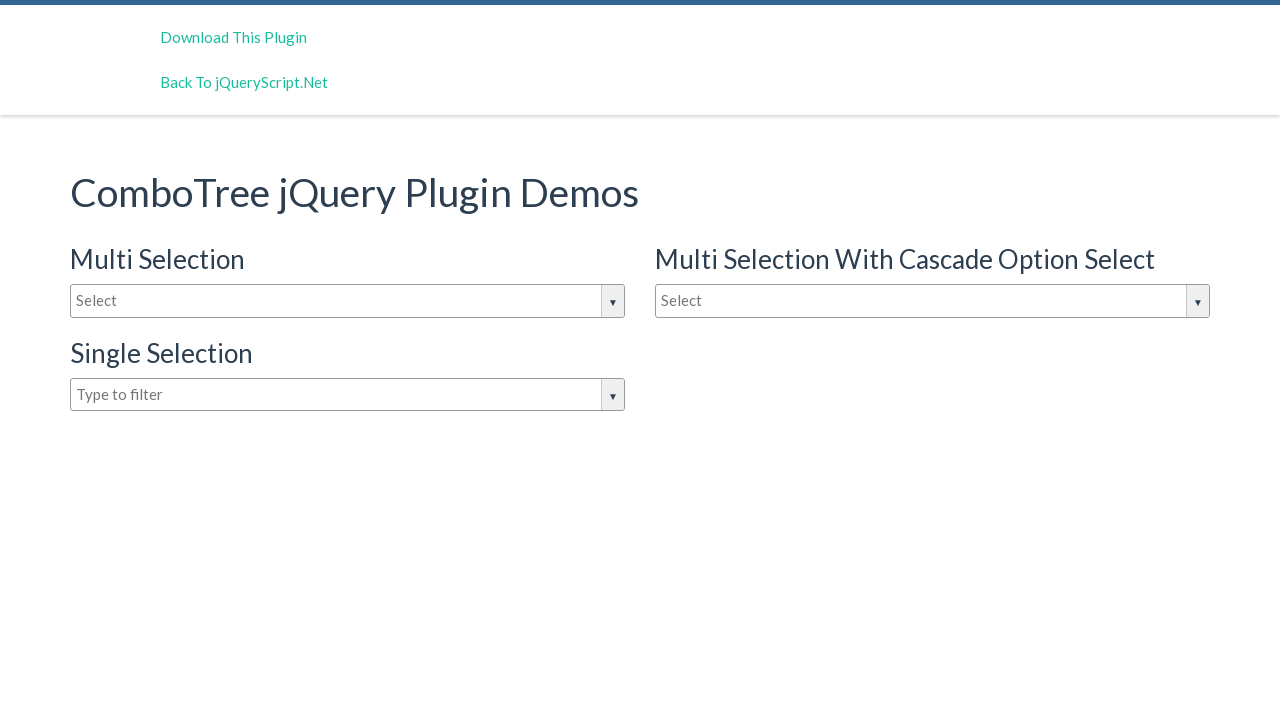

Clicked on multi-selection dropdown input to open it at (348, 301) on input#justAnInputBox
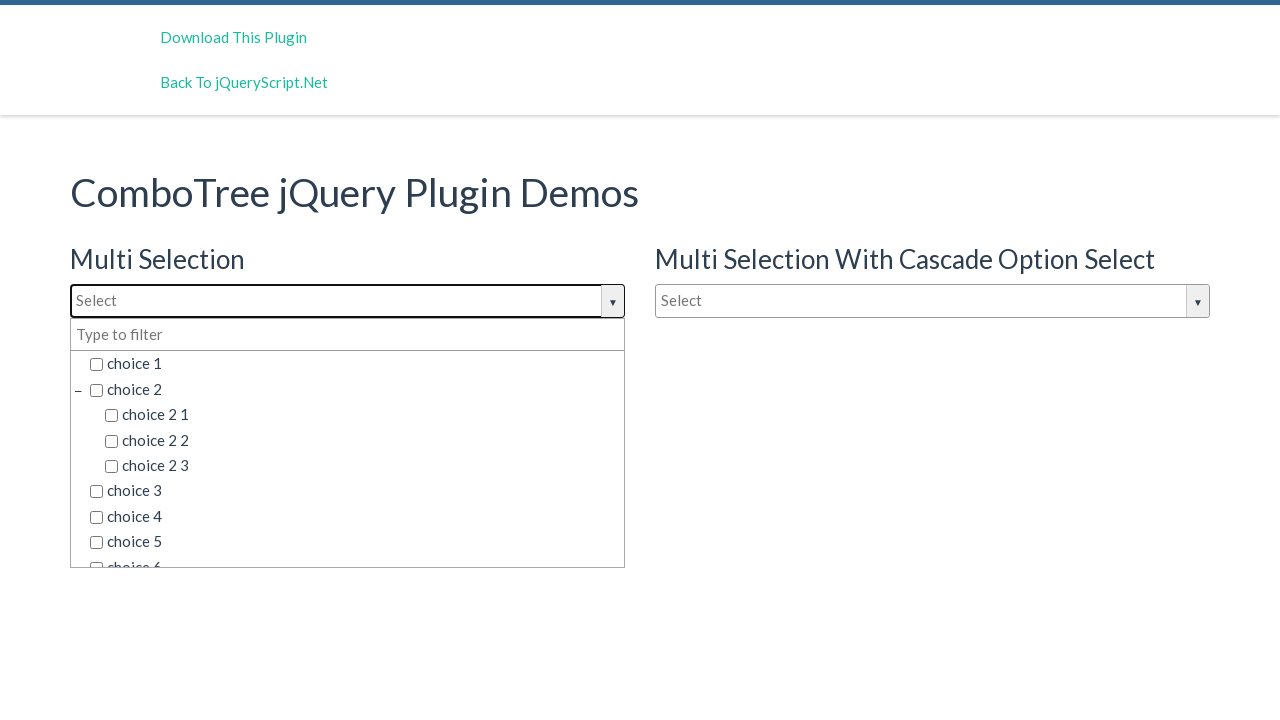

Located all dropdown elements in the combo tree
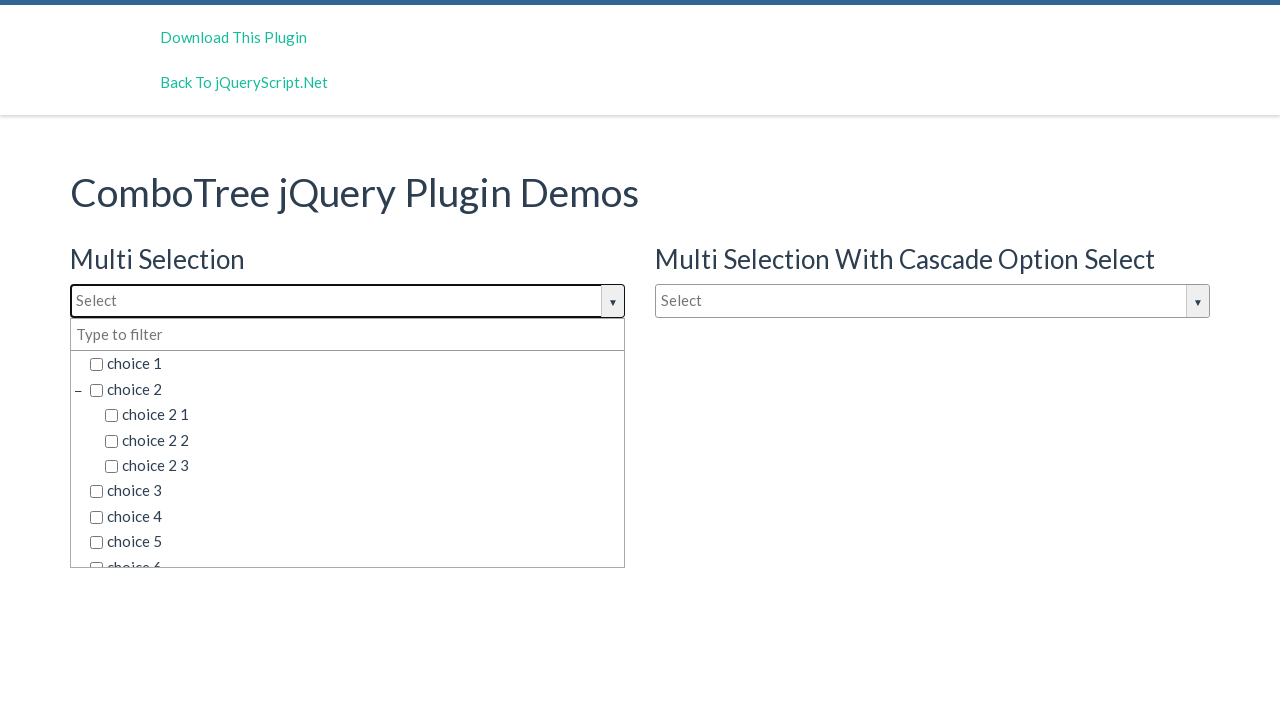

Clicked dropdown element: 'choice 1' at (355, 364) on span.comboTreeItemTitle >> nth=0
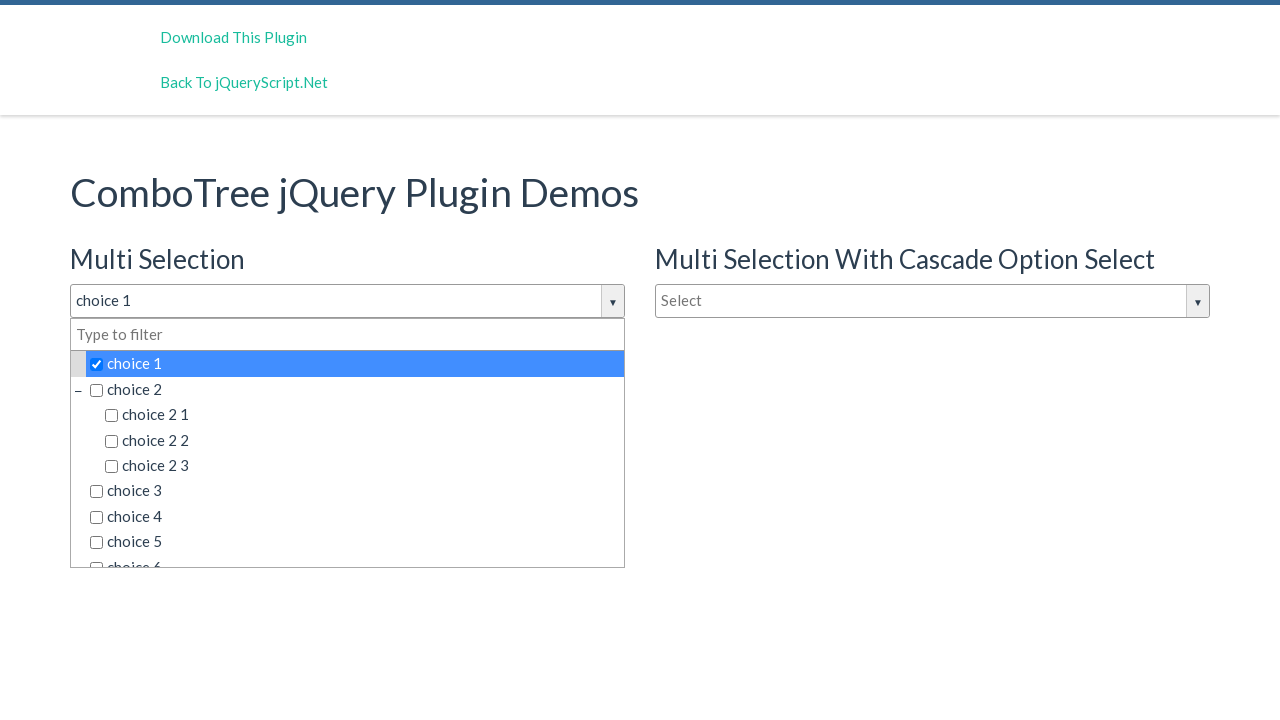

Clicked dropdown element: 'choice 2' at (355, 389) on span.comboTreeItemTitle >> nth=1
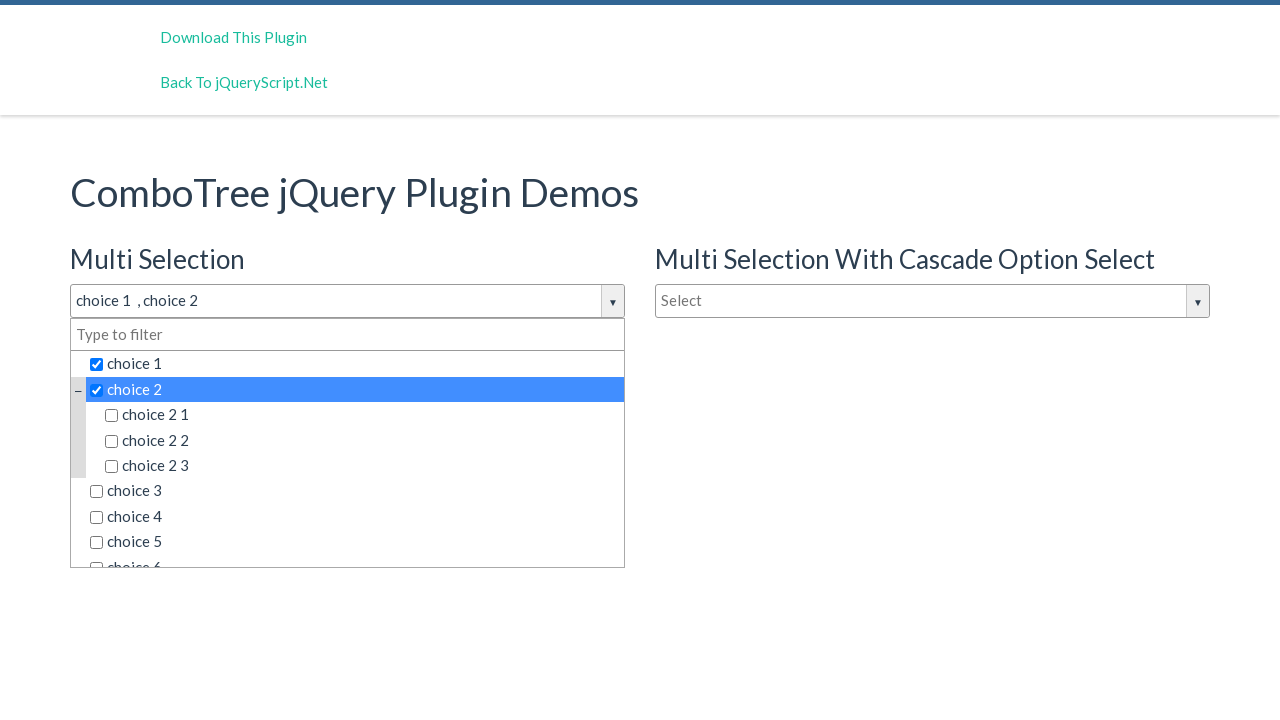

Clicked dropdown element: 'choice 2 1' at (362, 415) on span.comboTreeItemTitle >> nth=2
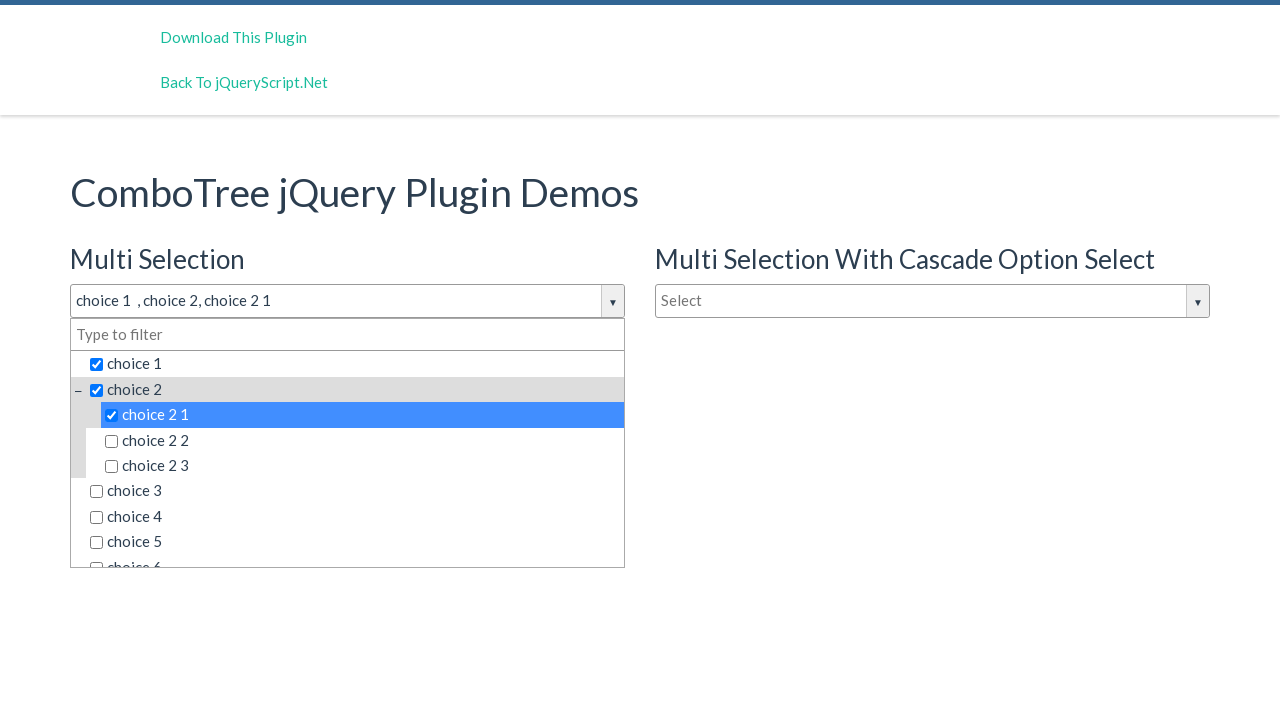

Clicked dropdown element: 'choice 2 2' at (362, 440) on span.comboTreeItemTitle >> nth=3
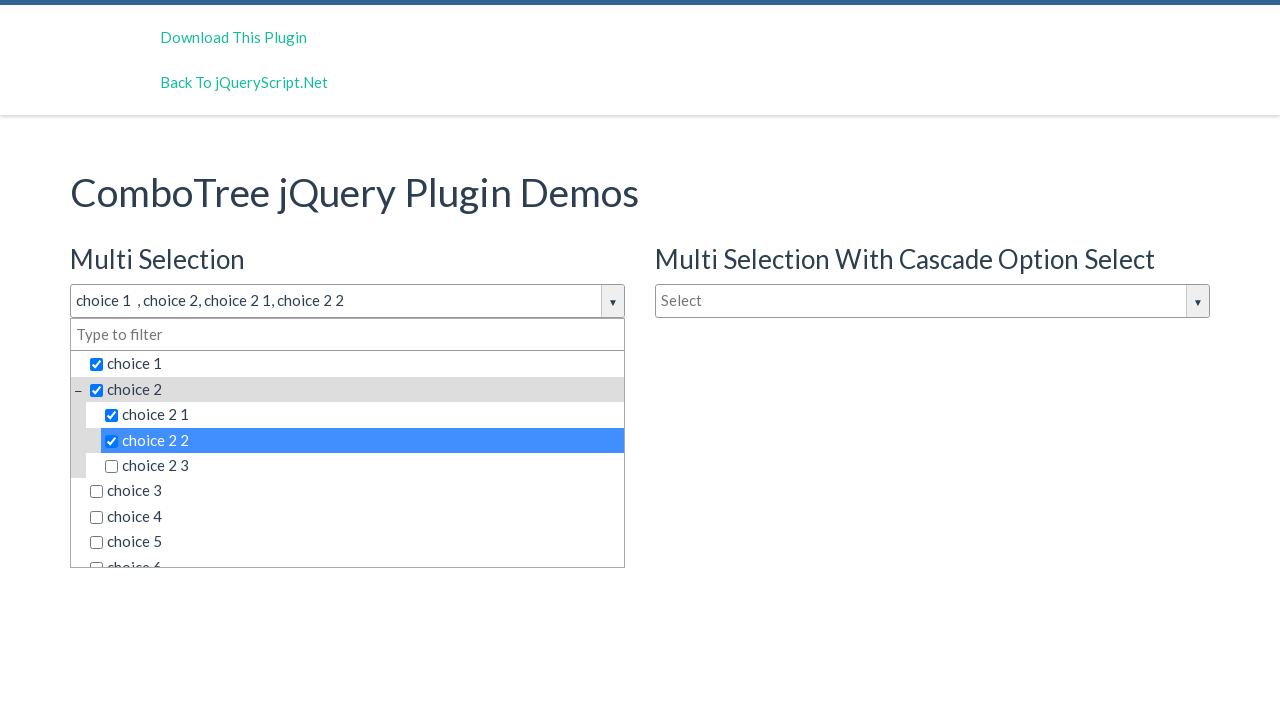

Clicked dropdown element: 'choice 2 3' at (362, 466) on span.comboTreeItemTitle >> nth=4
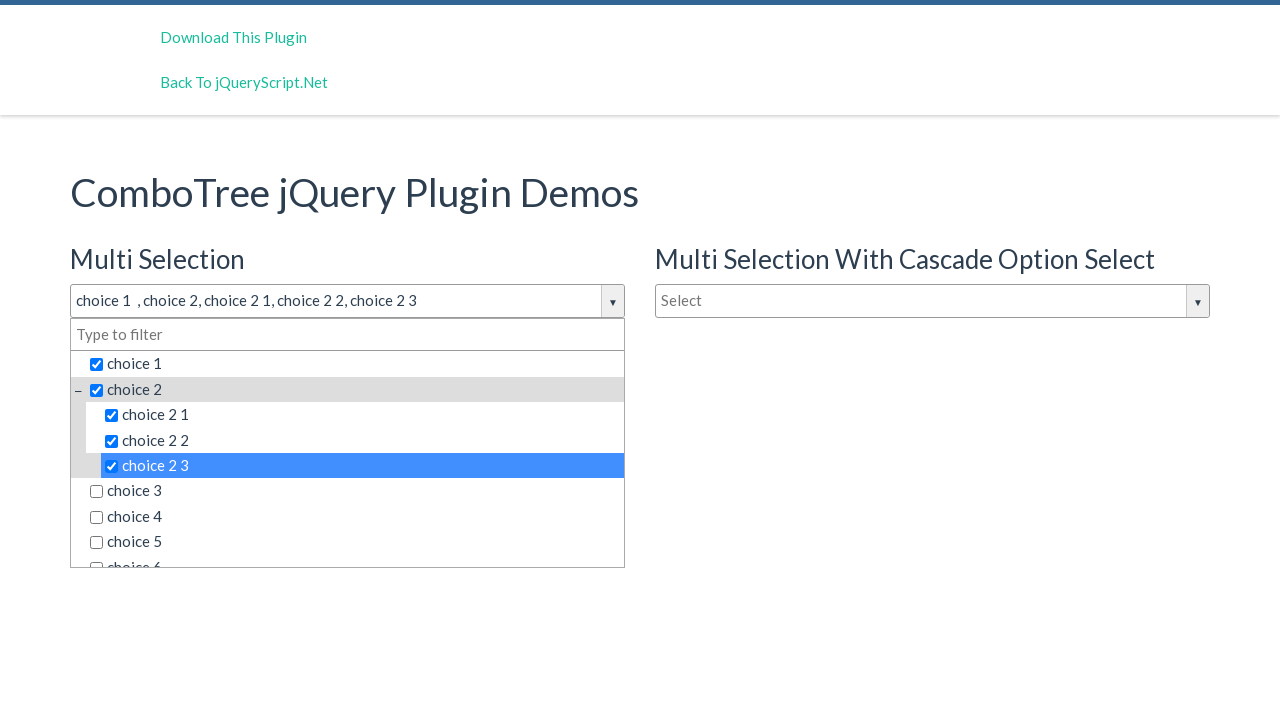

Clicked dropdown element: 'choice 3' at (355, 491) on span.comboTreeItemTitle >> nth=5
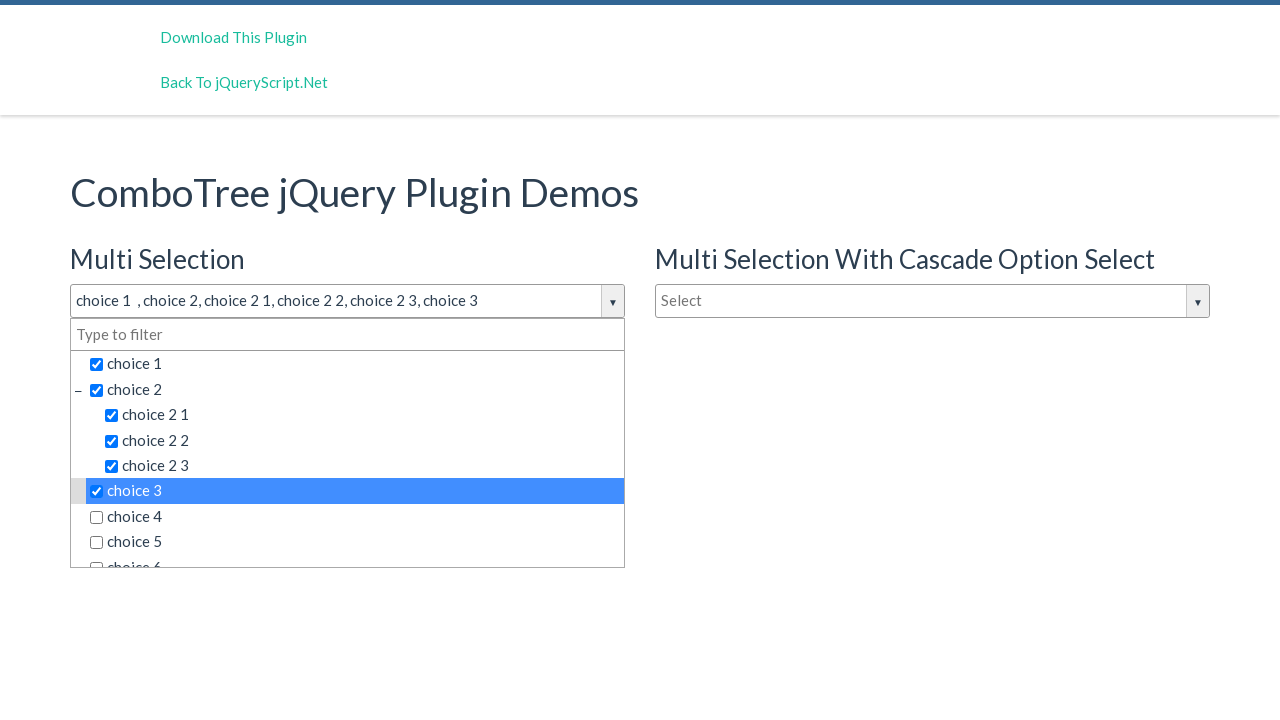

Clicked dropdown element: 'choice 4' at (355, 517) on span.comboTreeItemTitle >> nth=6
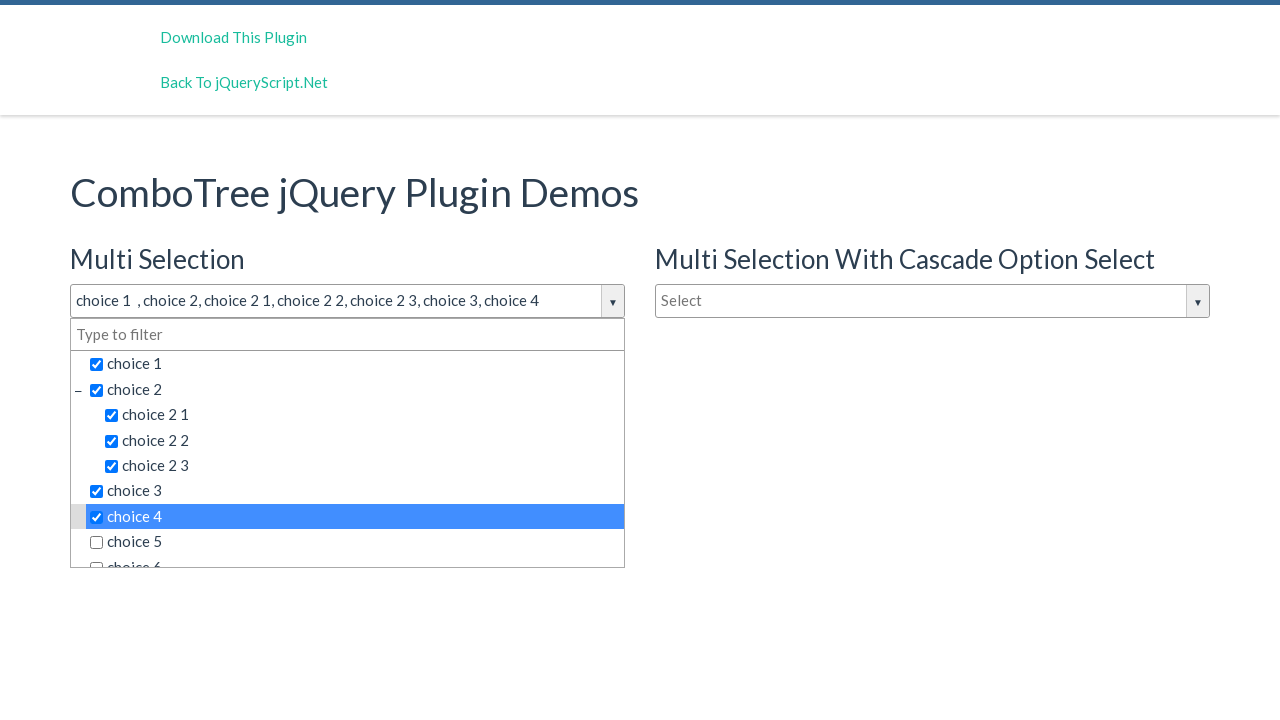

Clicked dropdown element: 'choice 5' at (355, 542) on span.comboTreeItemTitle >> nth=7
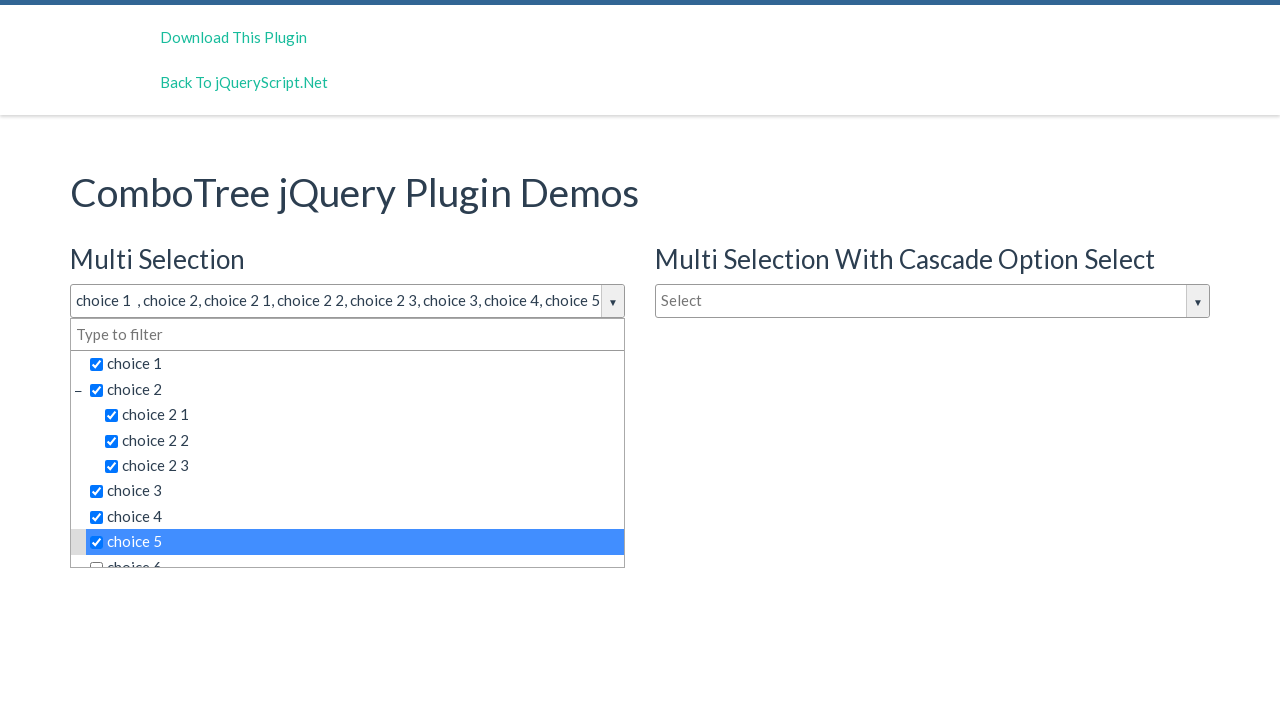

Clicked dropdown element: 'choice 6' at (355, 554) on span.comboTreeItemTitle >> nth=8
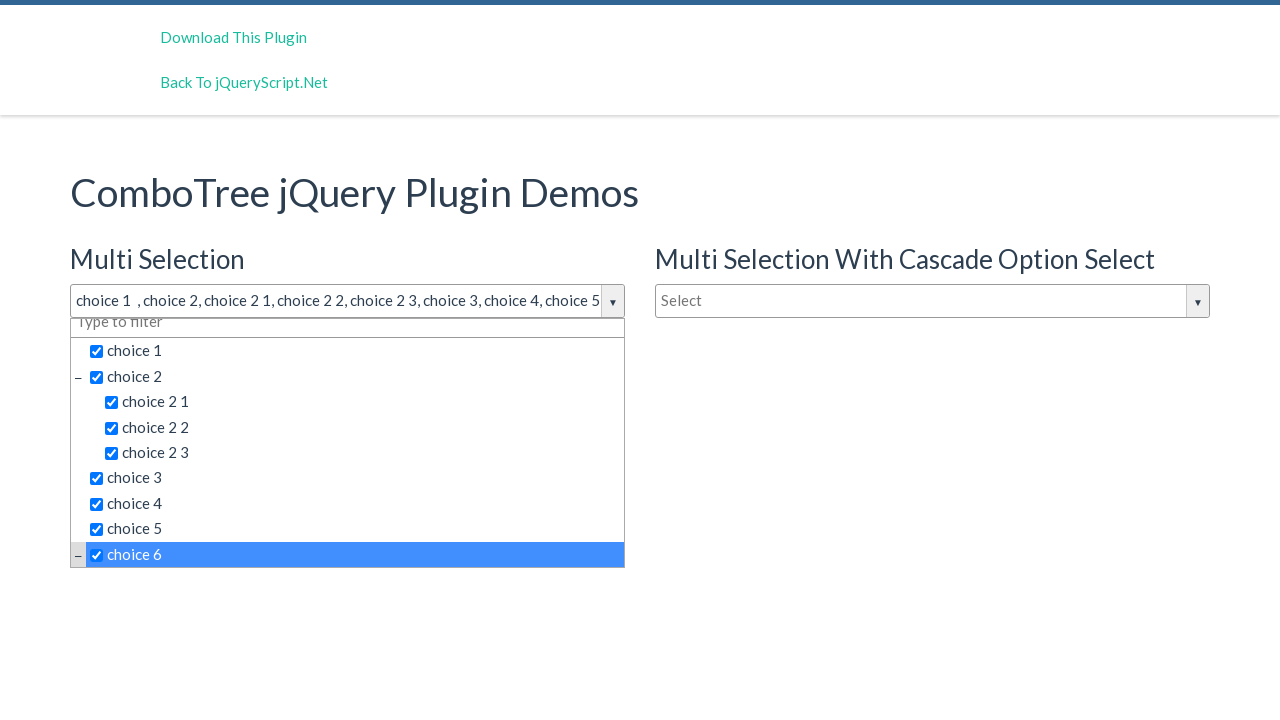

Reached and clicked 'choice 6', stopping iteration at (355, 554) on span.comboTreeItemTitle >> nth=8
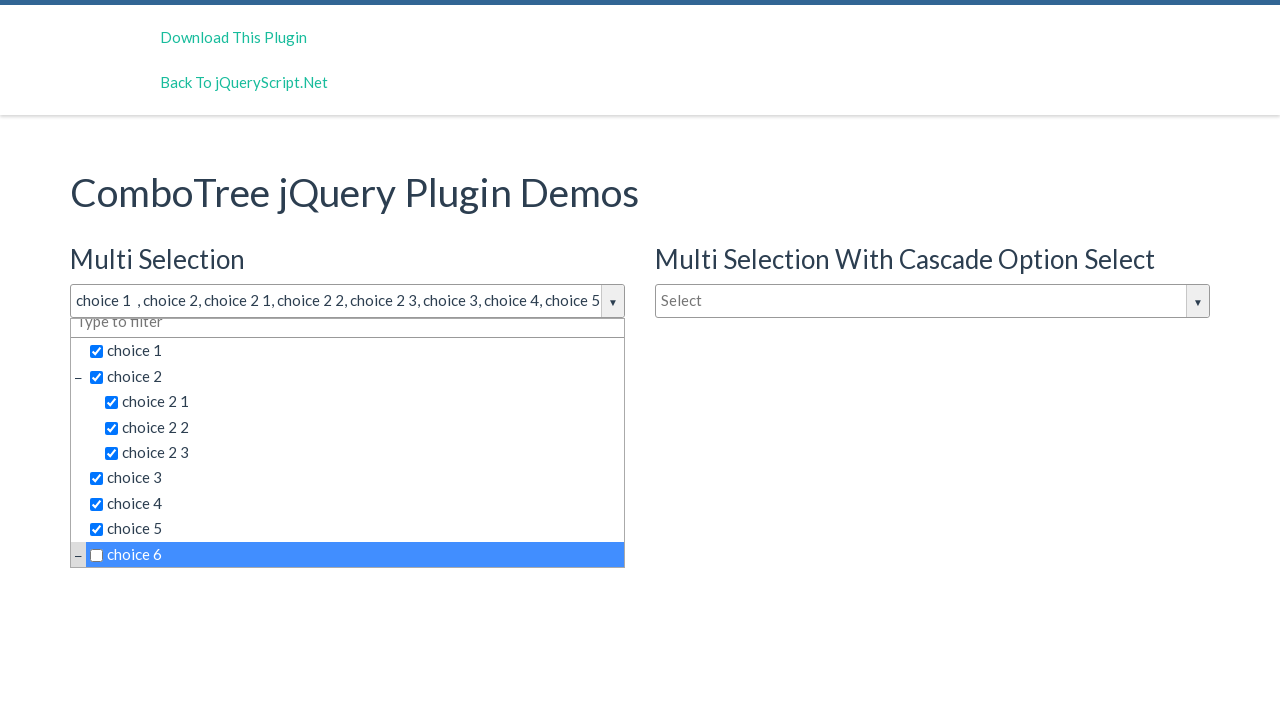

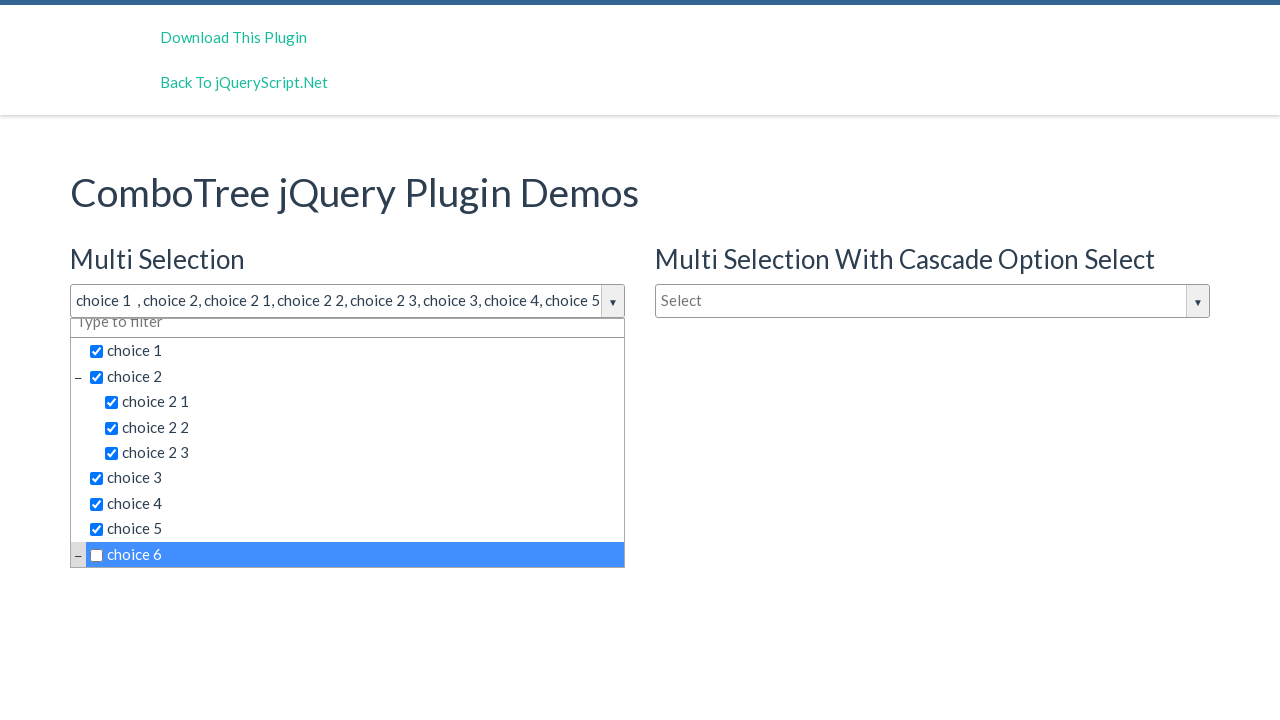